Tests file upload functionality on an Angular file upload demo page by uploading a file using the file input element.

Starting URL: http://nervgh.github.io/pages/angular-file-upload/examples/simple/

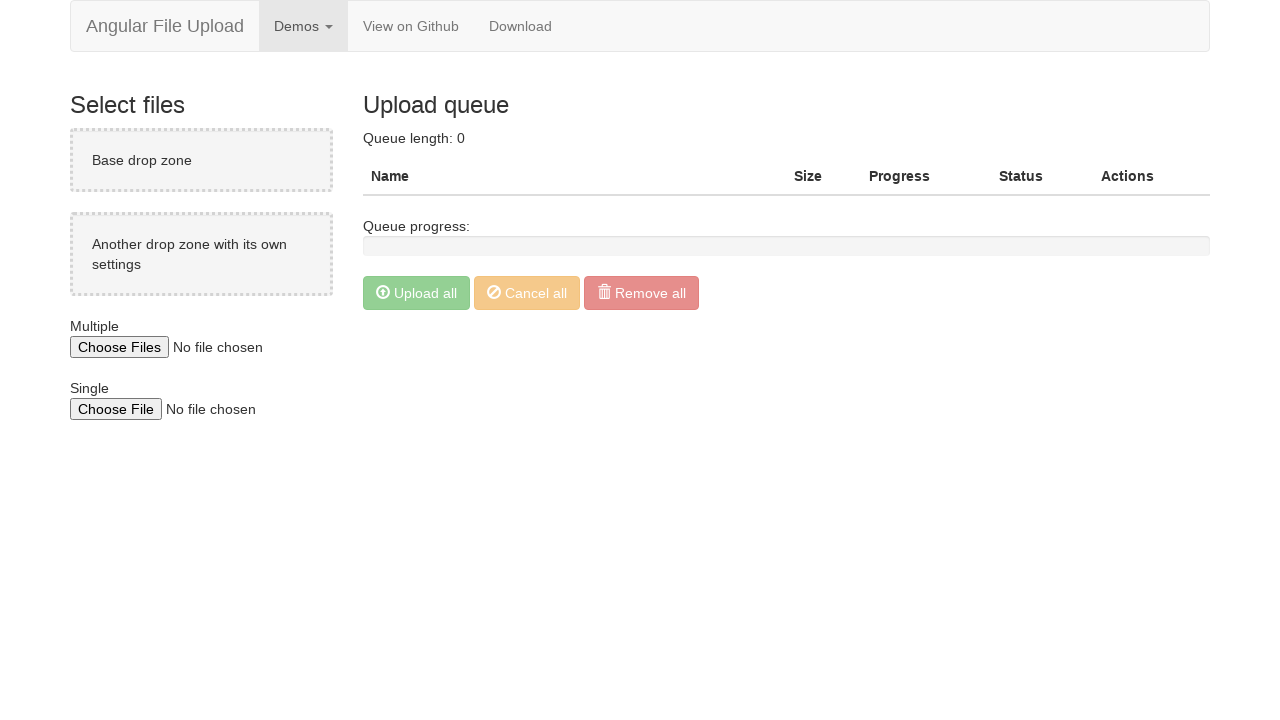

Created temporary test file for upload at /tmp/test_upload.txt
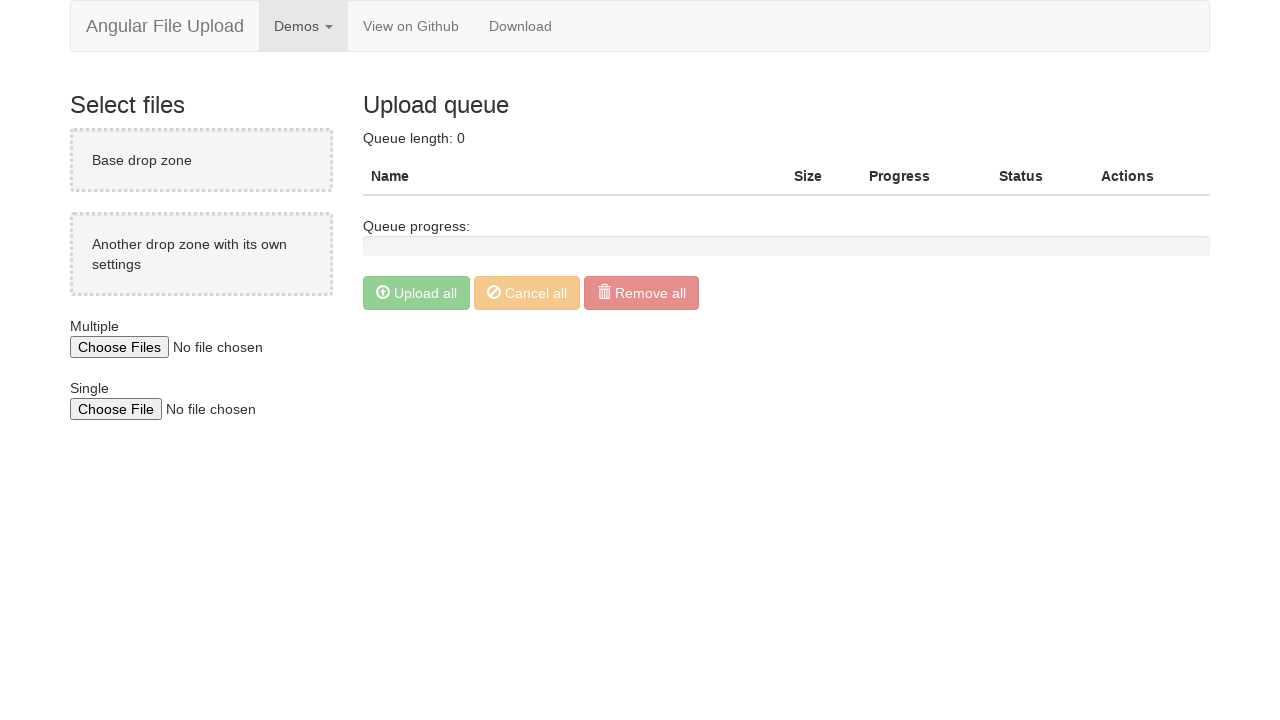

File input element loaded and ready
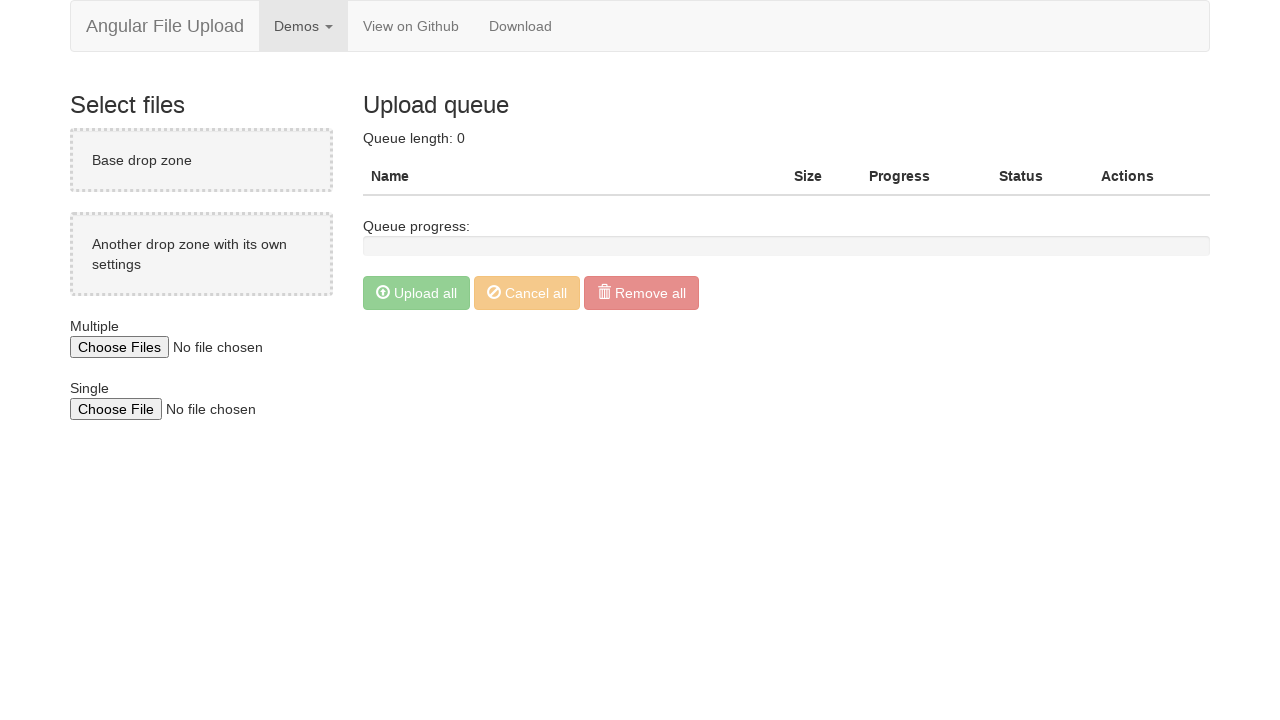

Set file input to upload test_upload.txt file
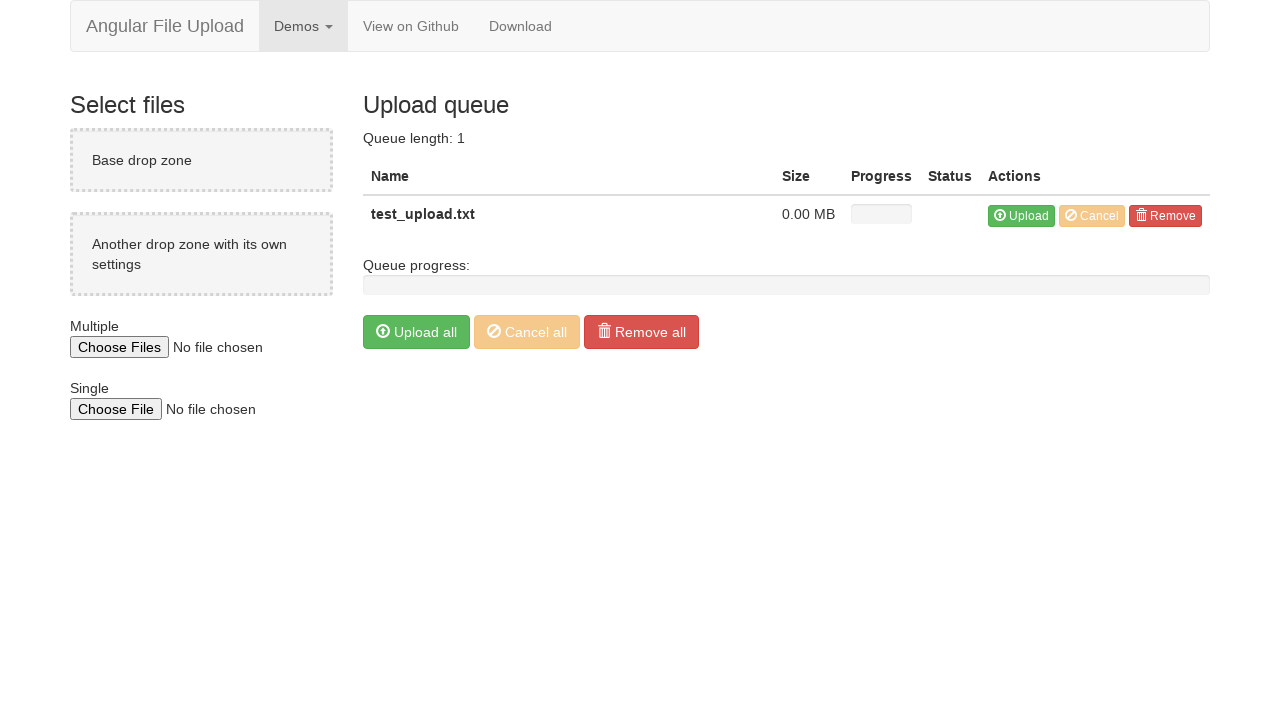

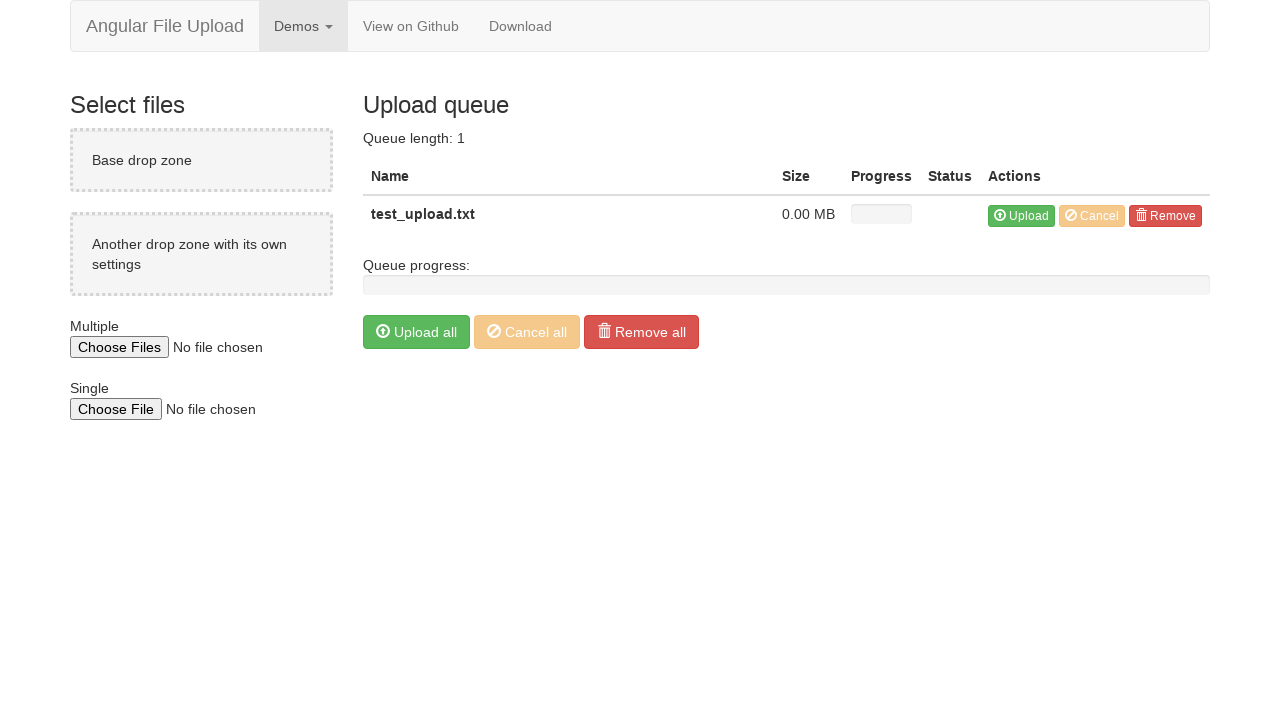